Tests various dropdown interactions including selecting by index, visible text, and clicking custom dropdown options

Starting URL: https://www.leafground.com/select.xhtml

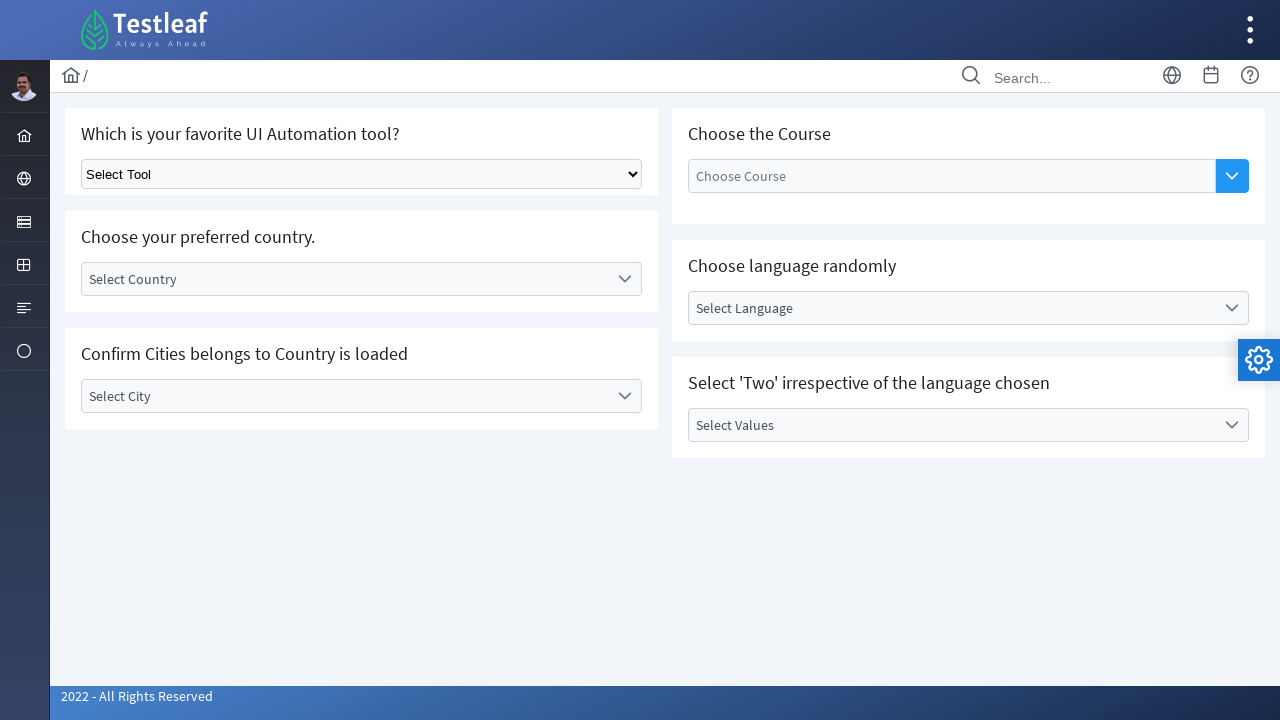

Selected dropdown option by index 1 on select.ui-selectonemenu
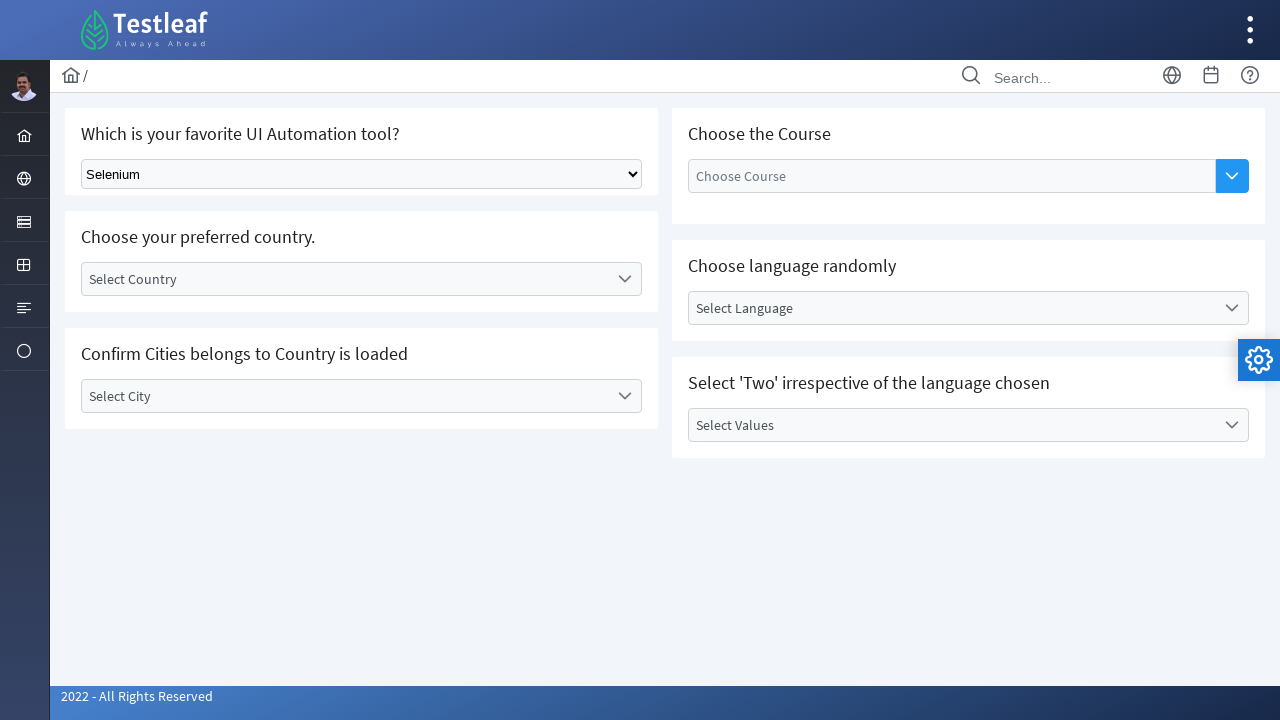

Selected 'Playwright' from dropdown by visible text on select.ui-selectonemenu
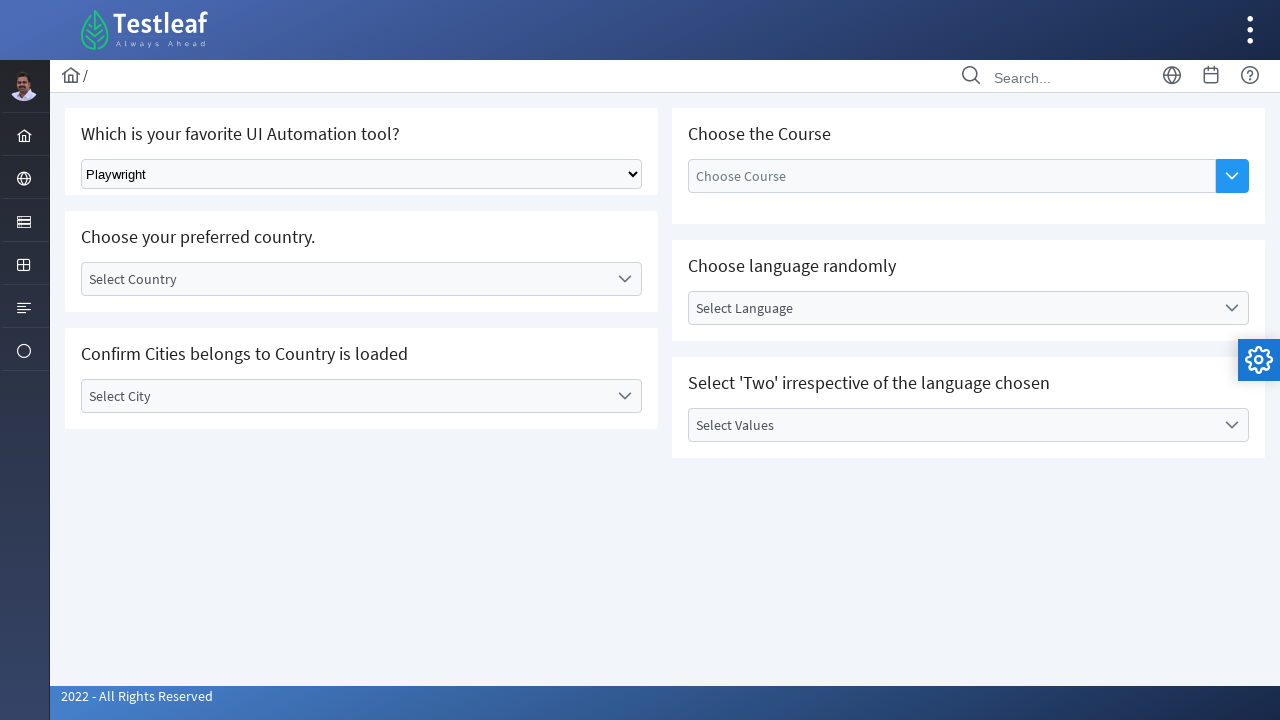

Typed ' Puppeteer' into dropdown field
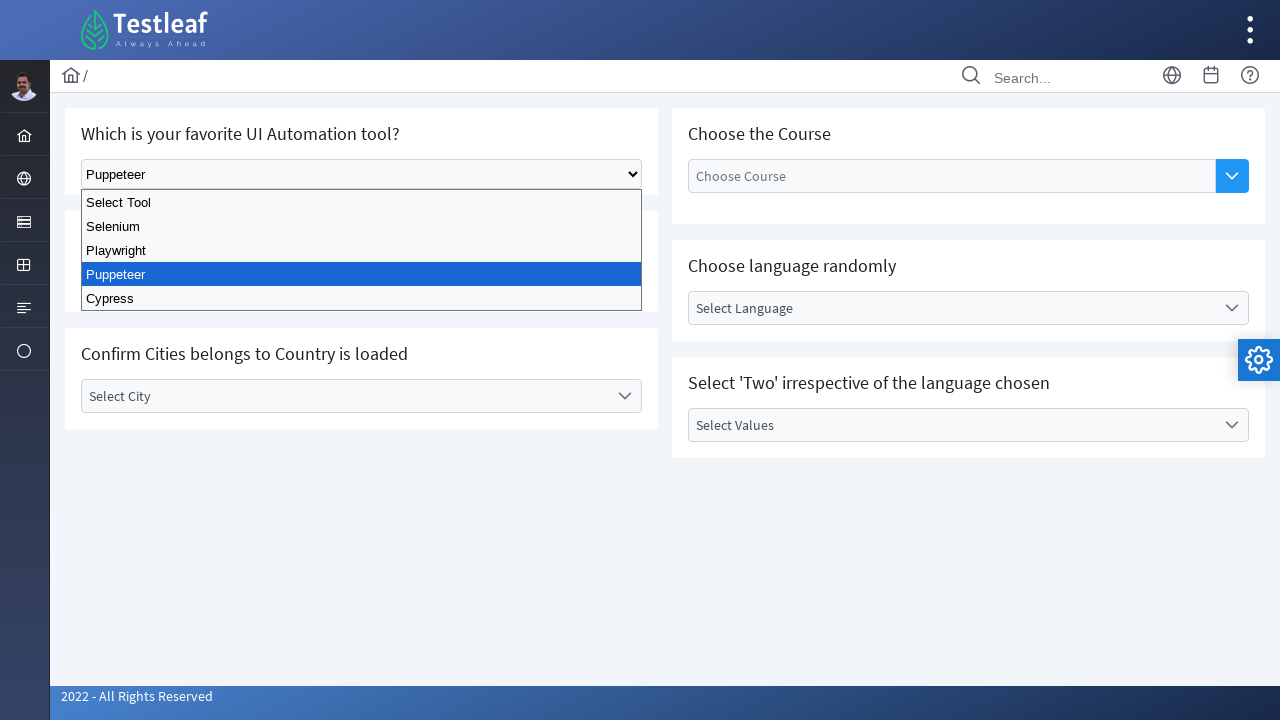

Clicked on custom country dropdown at (362, 279) on div#j_idt87\:country
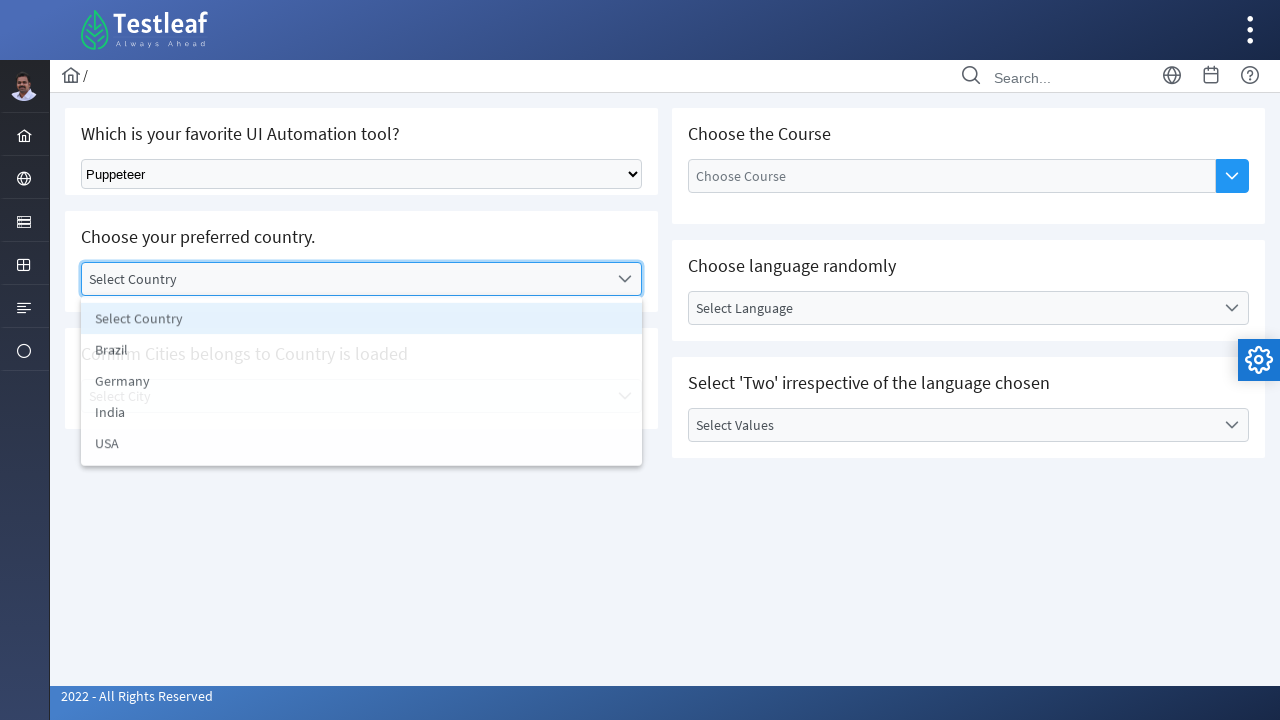

Selected 'USA' from custom dropdown list at (362, 447) on xpath=//ul[@id='j_idt87:country_items']/li[text()='USA']
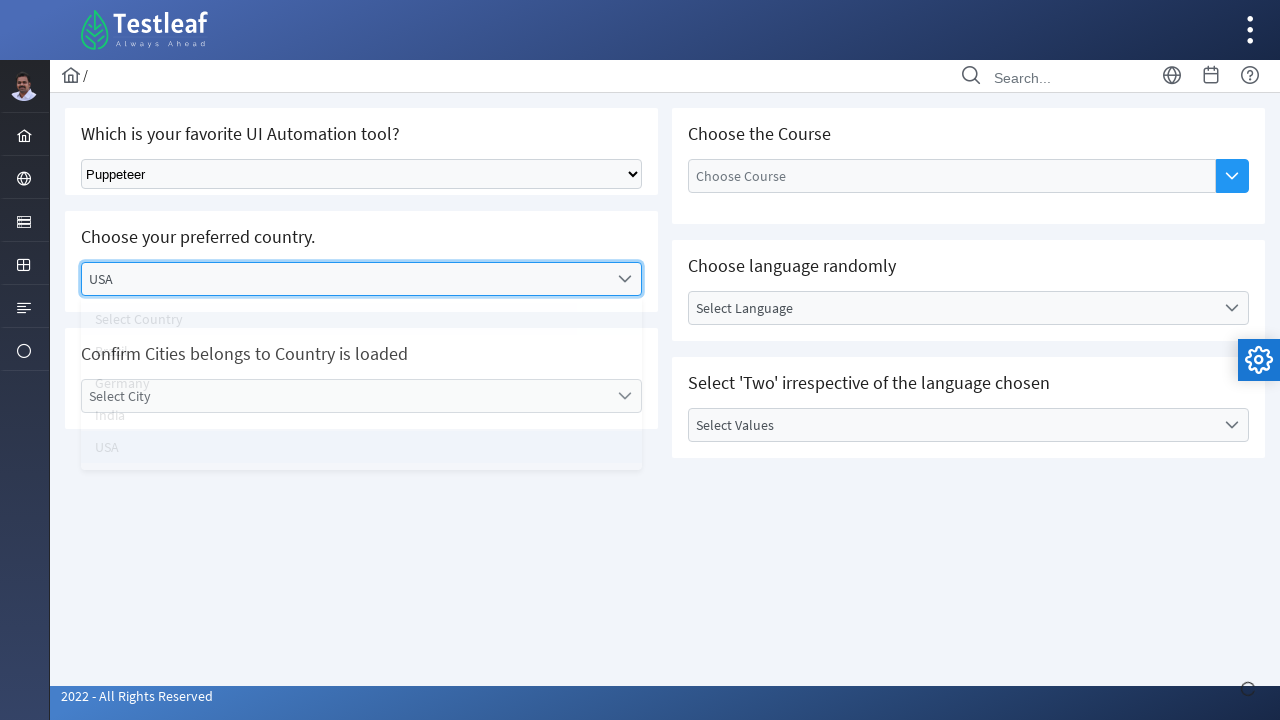

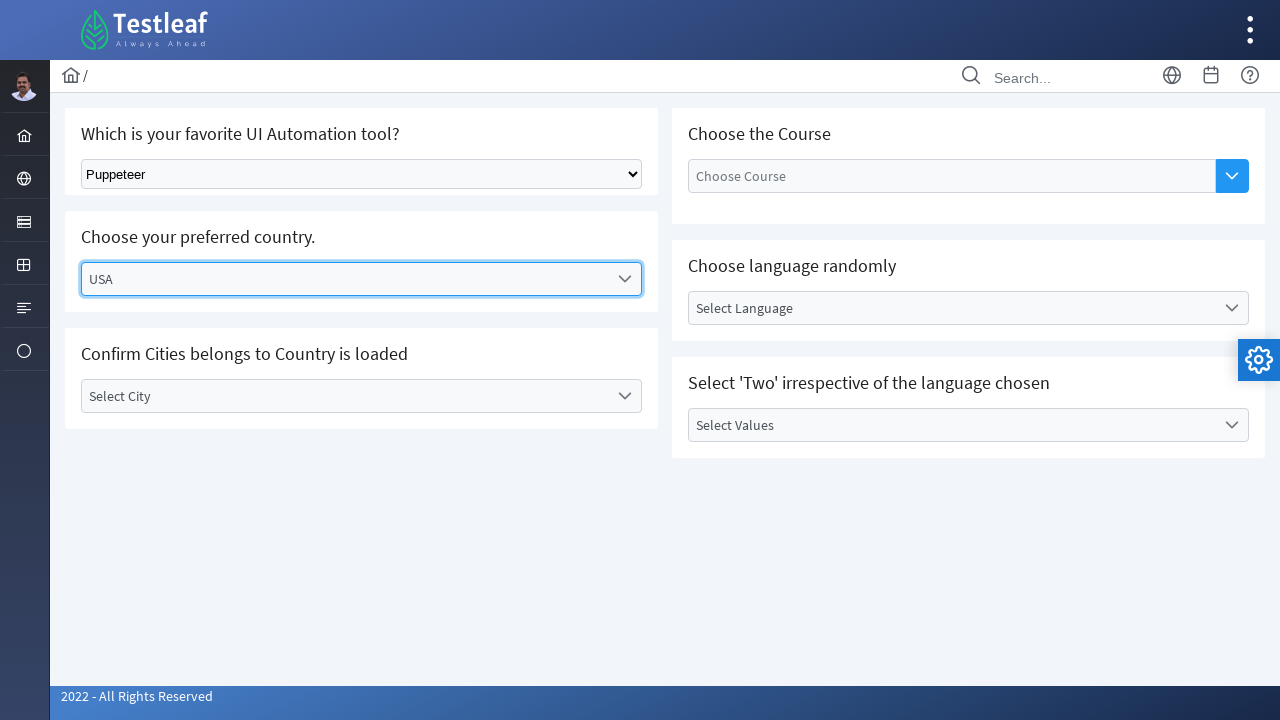